Tests file download functionality by clicking on a download link

Starting URL: https://the-internet.herokuapp.com/download

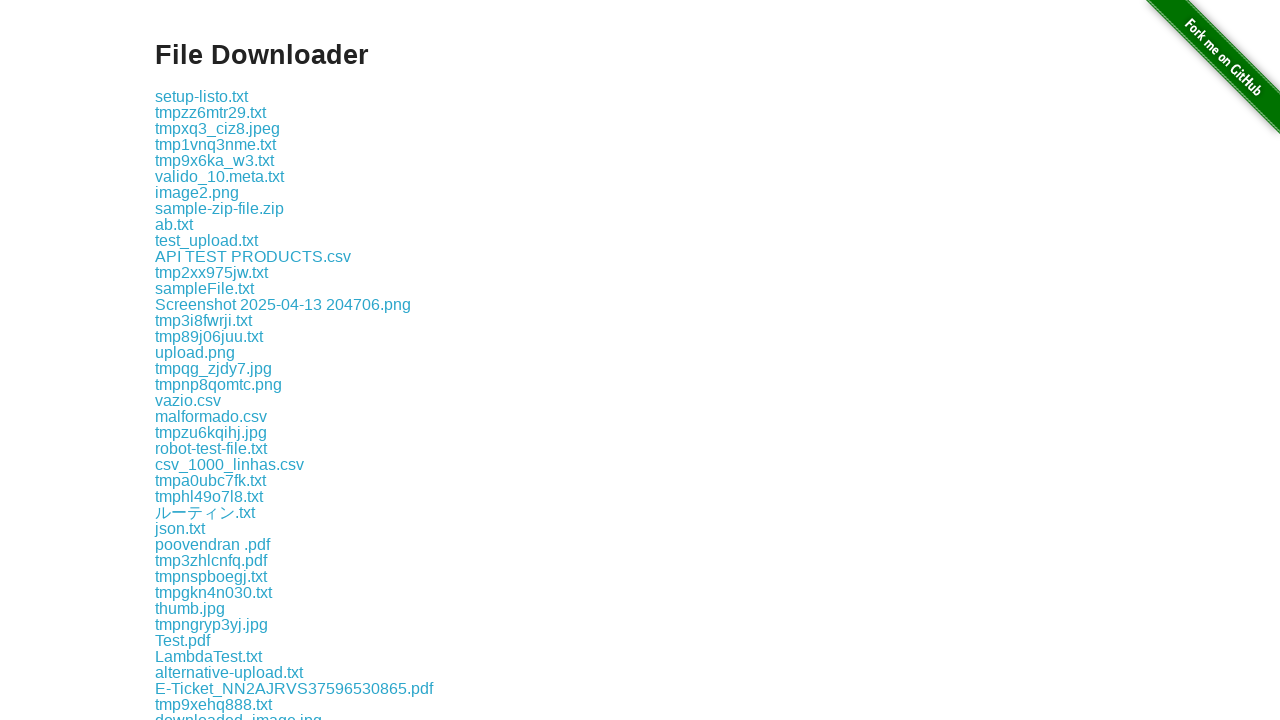

Clicked the 8th download link in the example section at (216, 144) on .example a:nth-child(8)
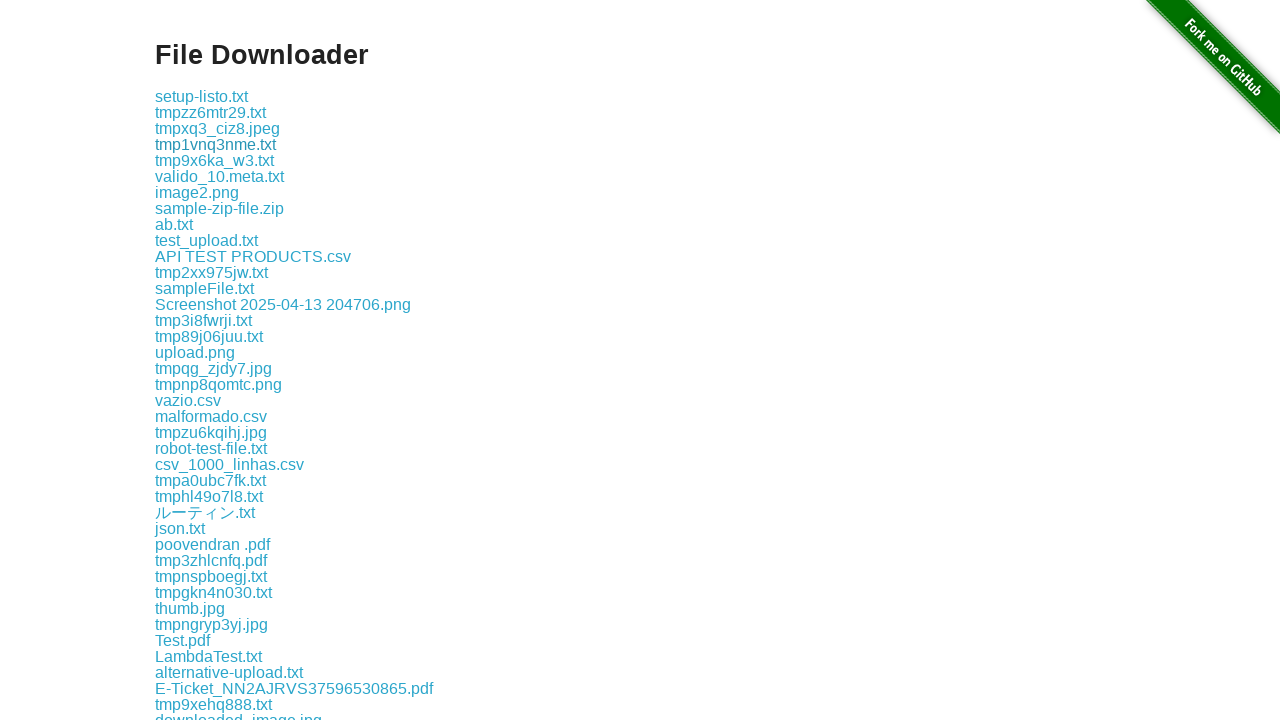

Waited 5 seconds for file download to complete
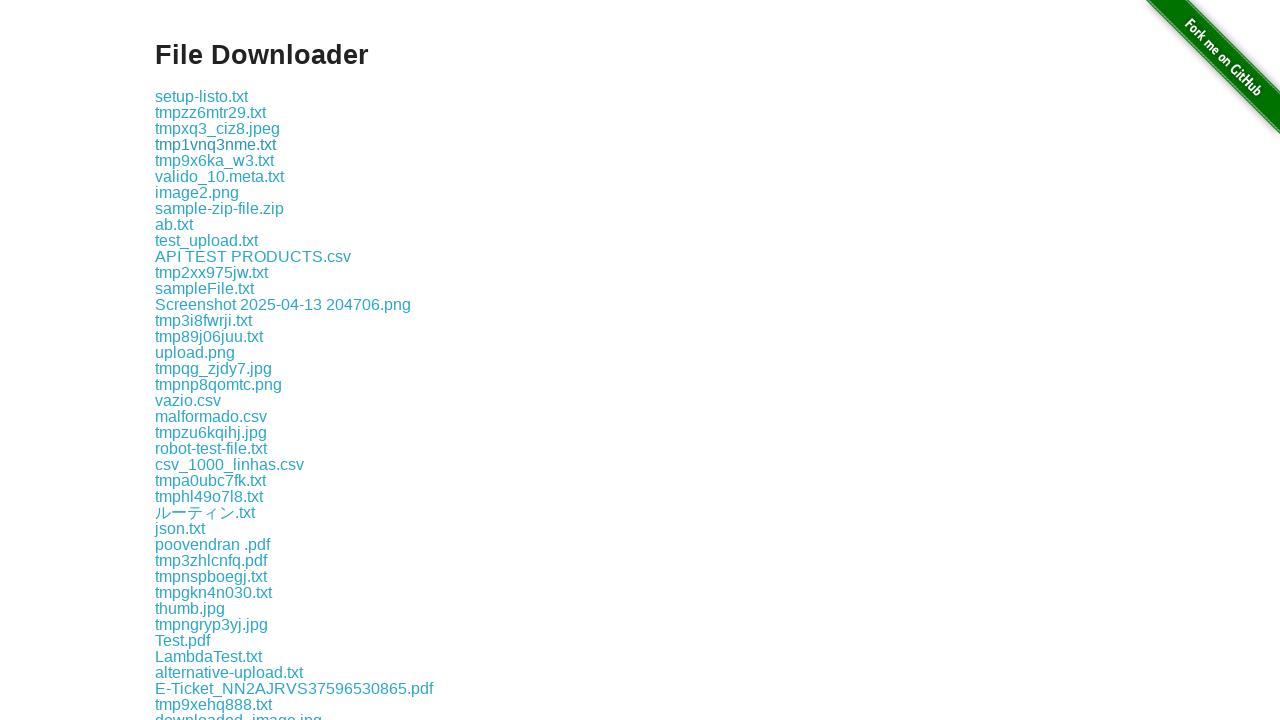

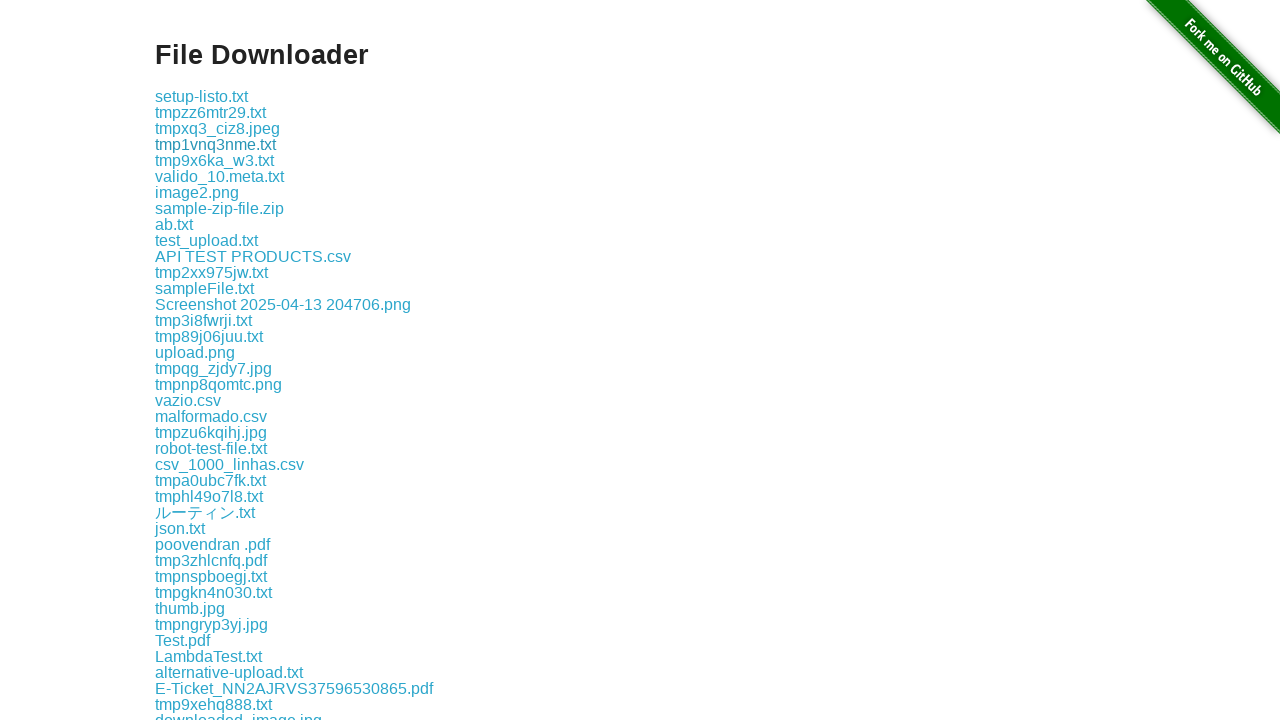